Tests navigation to multiple ELECTRONICS subcategories (PHONES, TABLETS, TVs, PHOTO/VIDEO, WATCHES) by hovering over menus and clicking each category

Starting URL: http://intershop5.skillbox.ru/

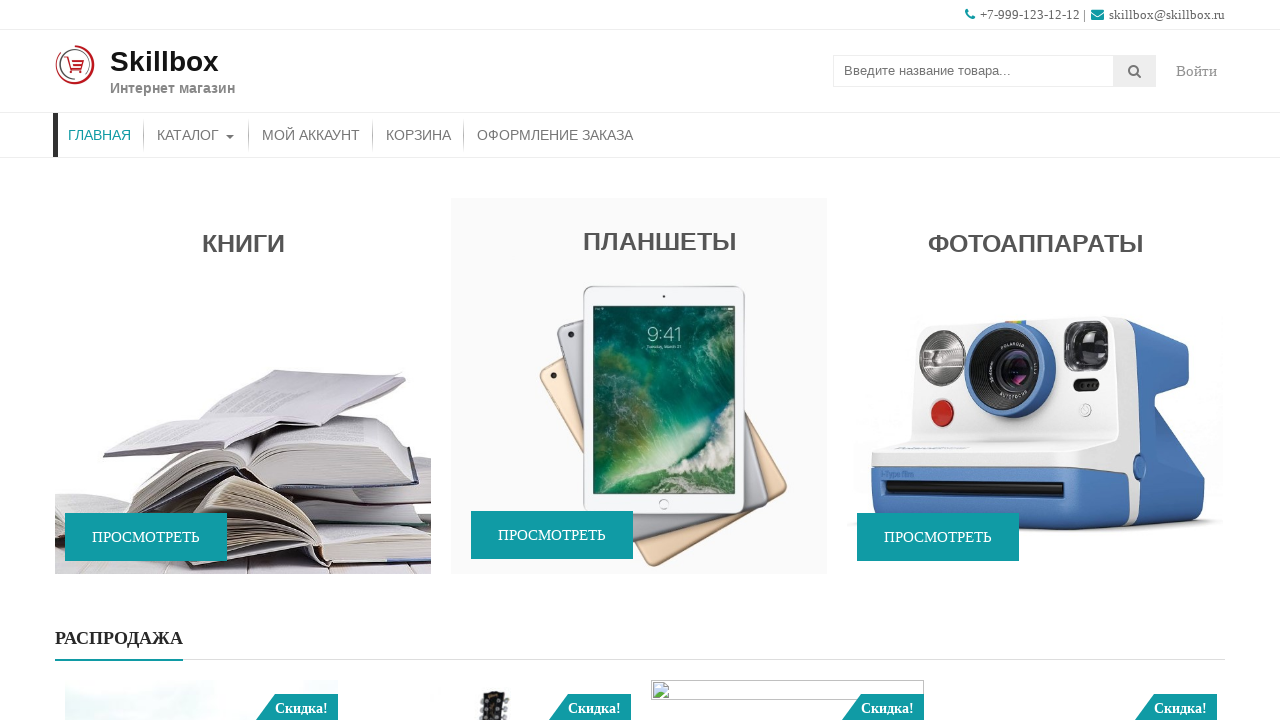

Hovered over main menu item (Electronics) at (196, 135) on #menu-item-46
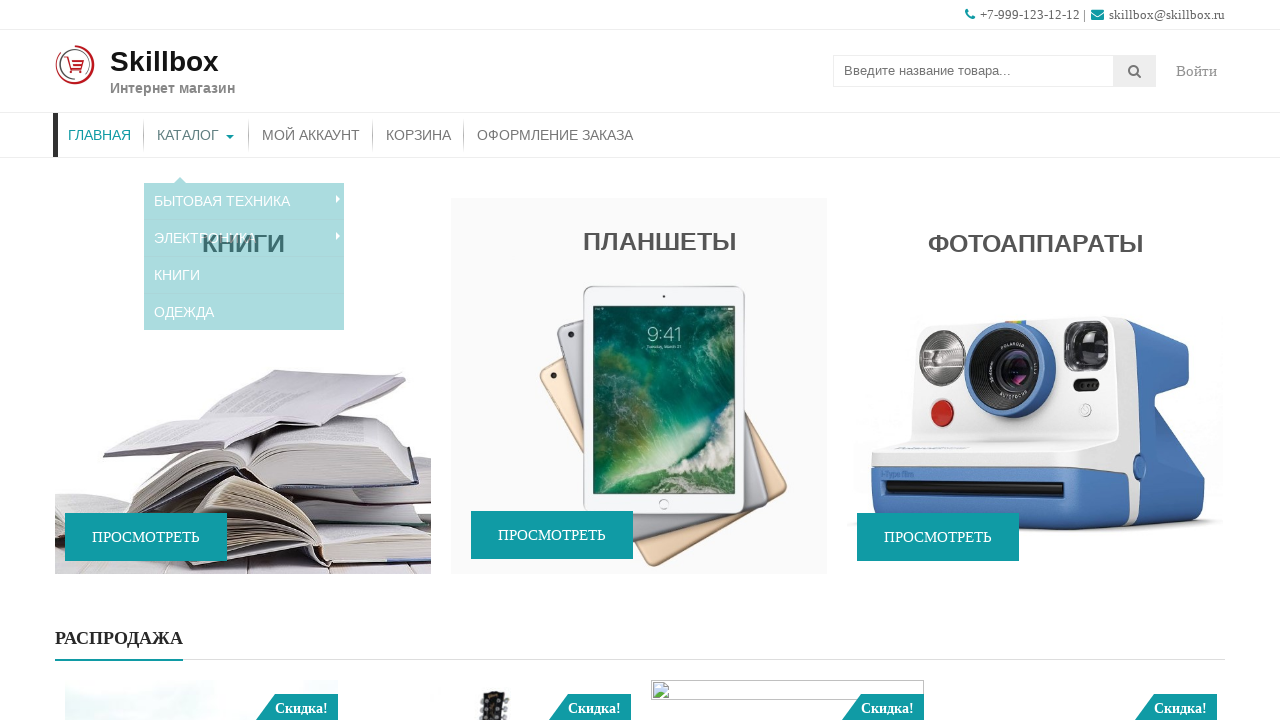

Hovered over submenu item at (244, 224) on #menu-item-47
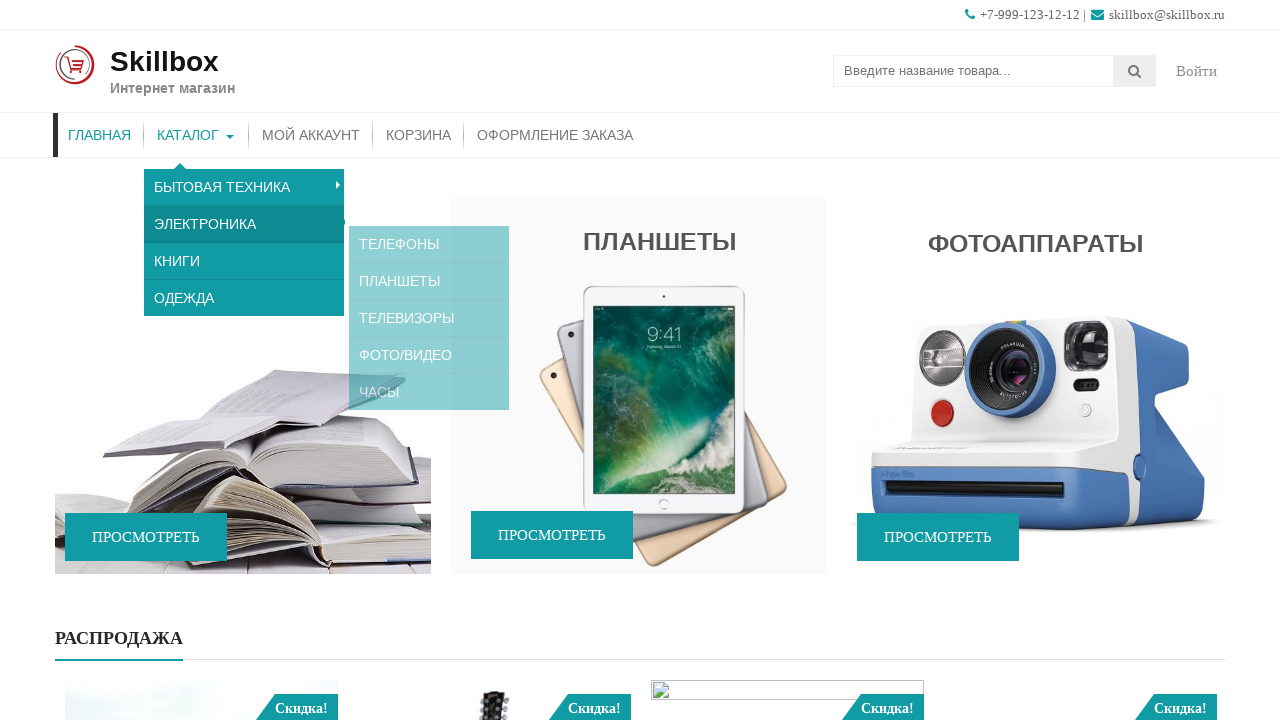

Hovered over PHONES category at (429, 224) on #menu-item-114
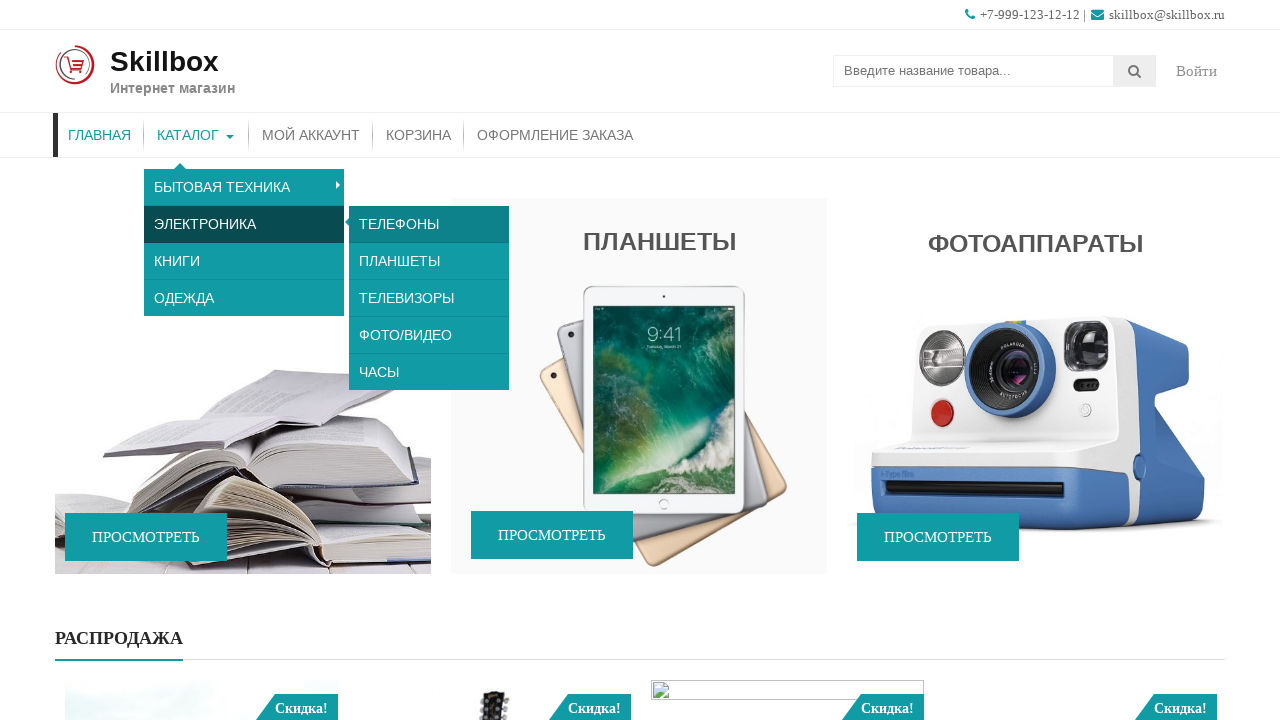

Clicked on PHONES category at (429, 224) on #menu-item-114
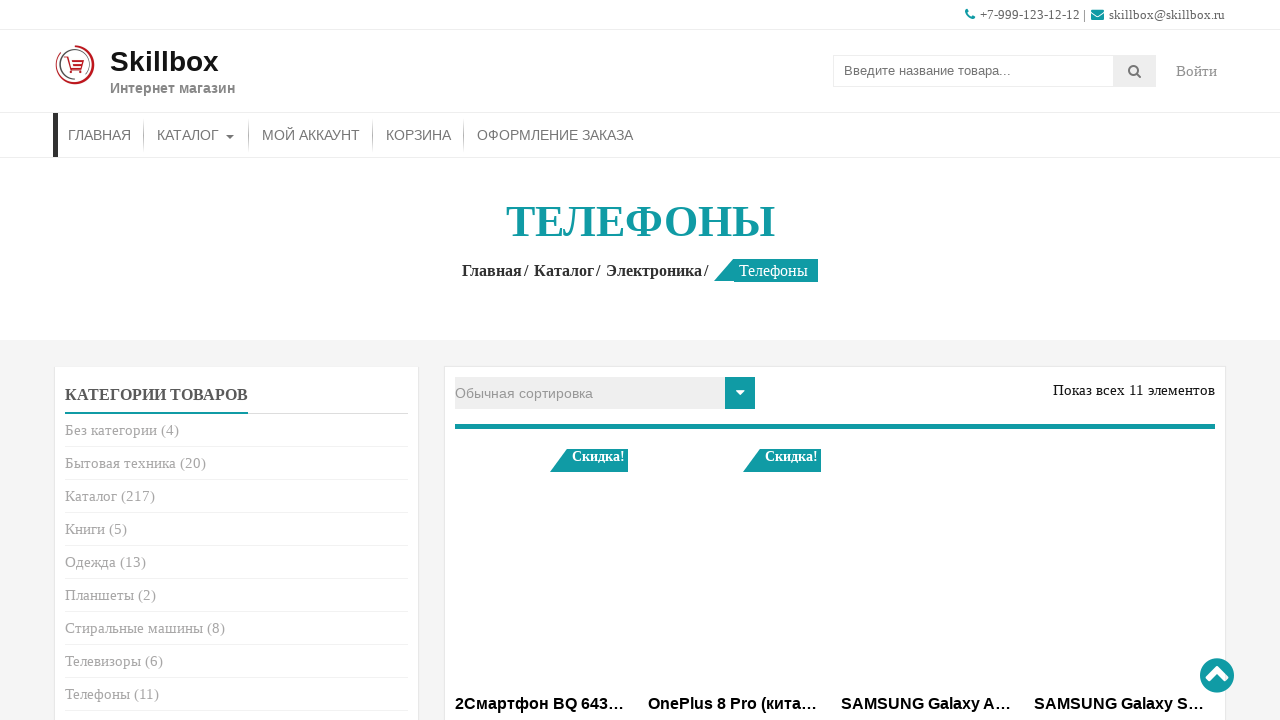

PHONES page loaded with 'Телефоны' heading
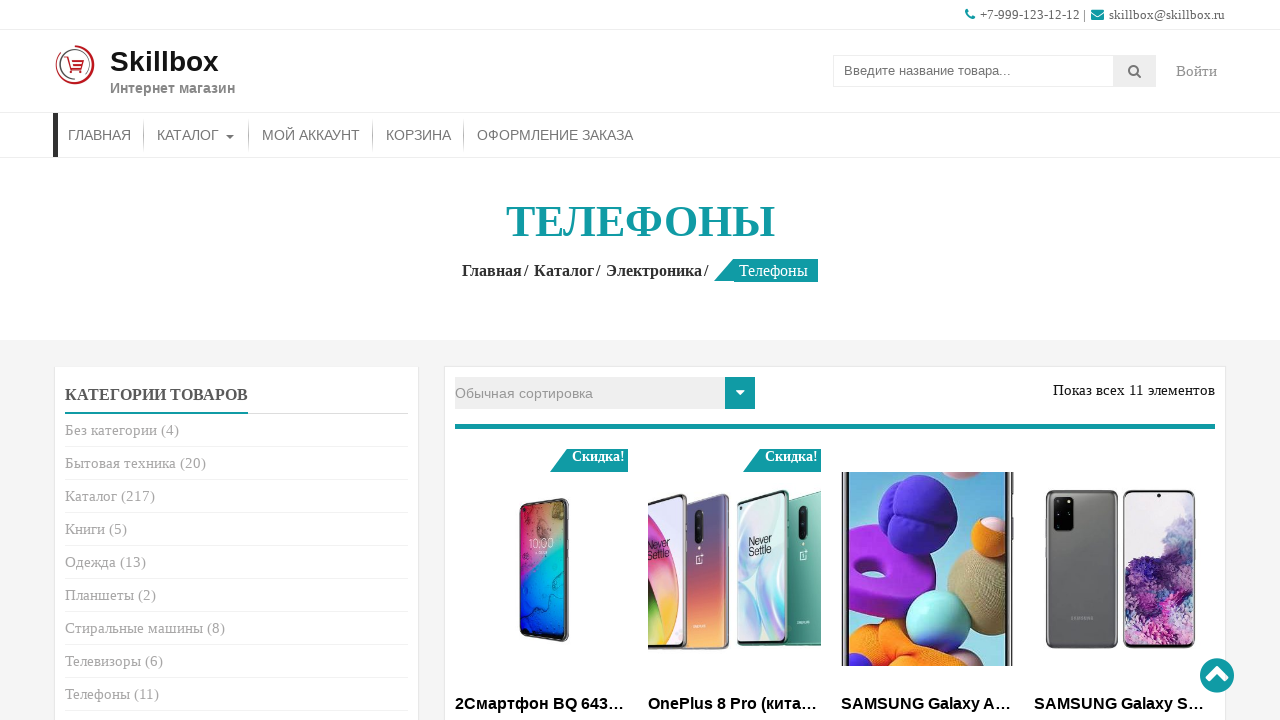

Hovered over main menu item (Electronics) at (196, 135) on #menu-item-46
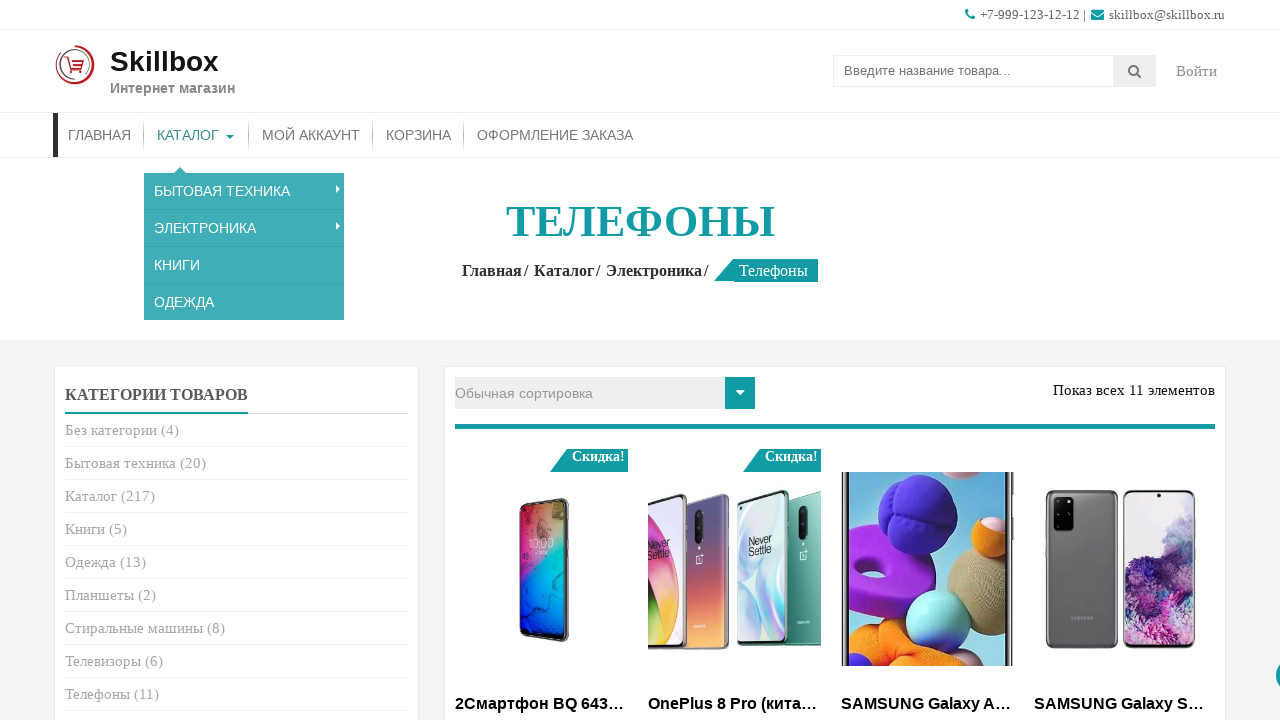

Hovered over submenu item at (244, 224) on #menu-item-47
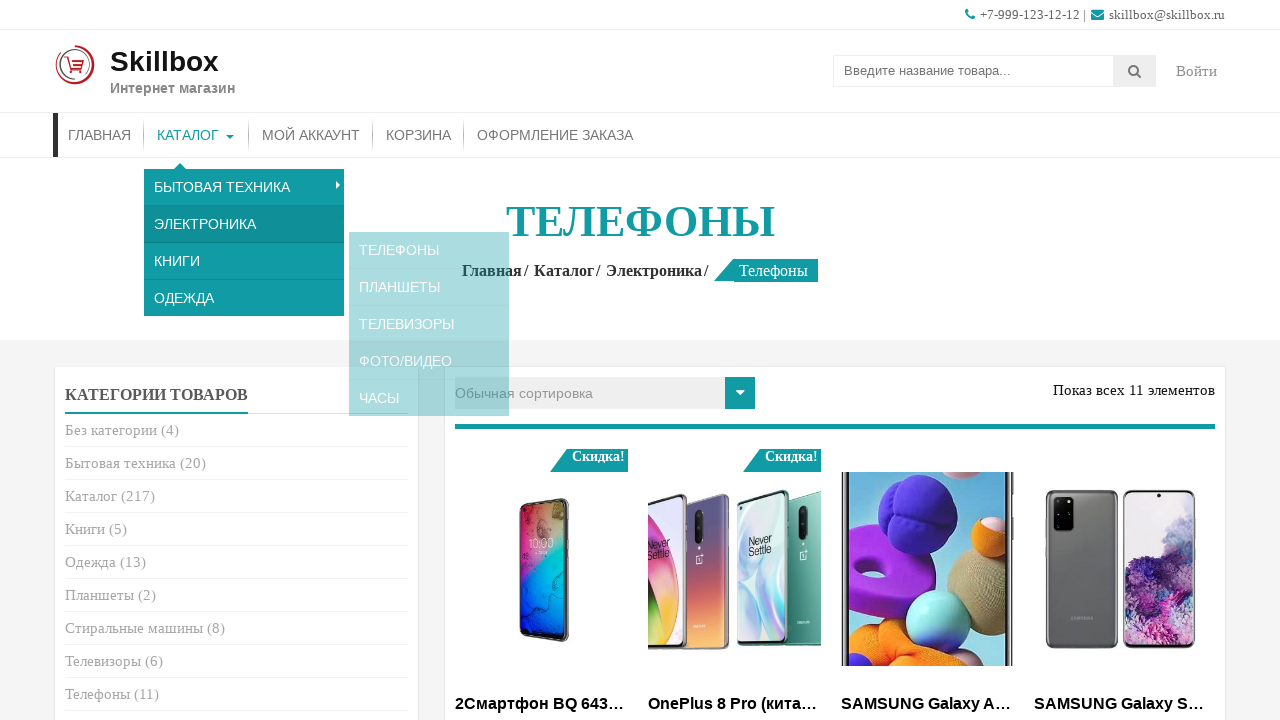

Hovered over TABLETS category at (429, 261) on #menu-item-116
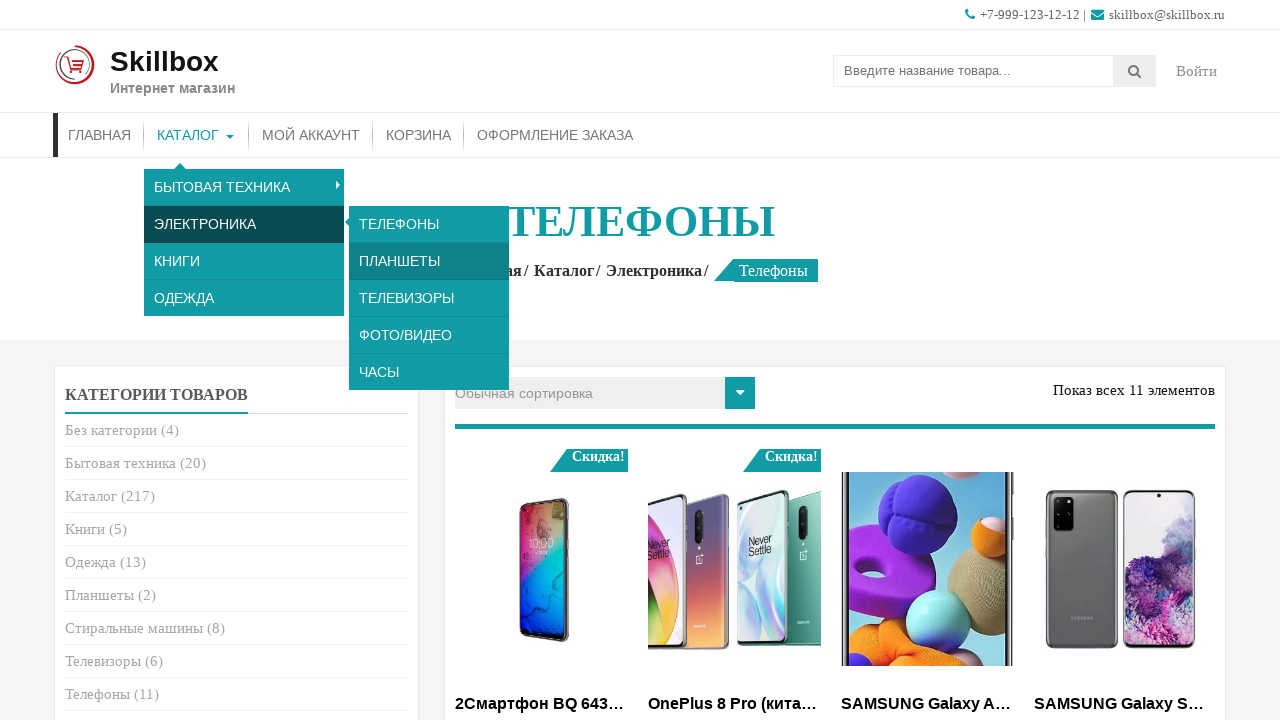

Clicked on TABLETS category at (429, 261) on #menu-item-116
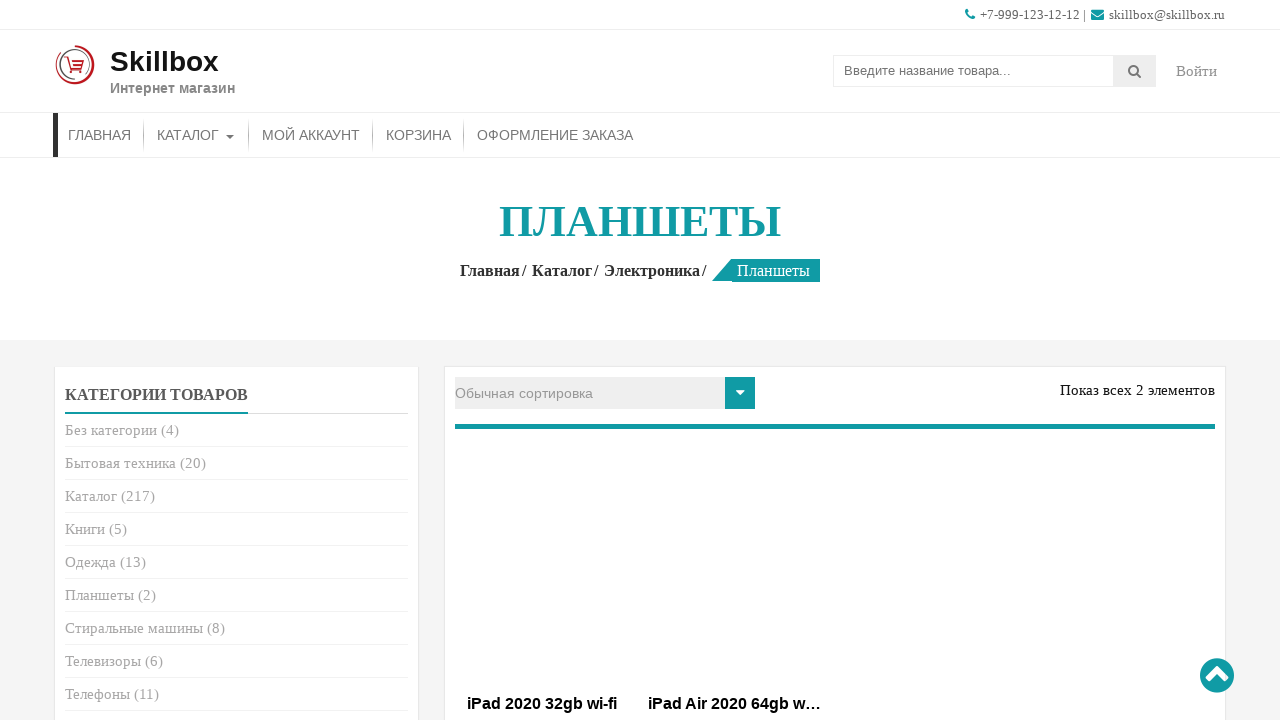

TABLETS page loaded with 'Планшеты' heading
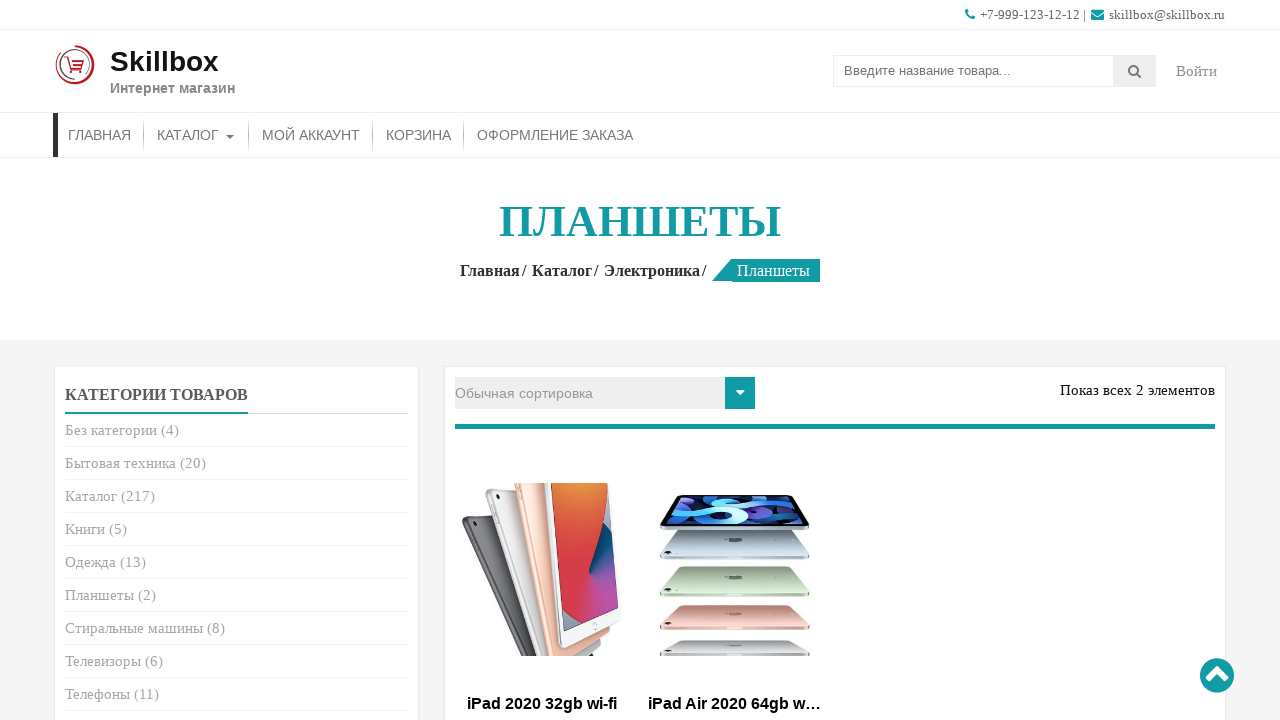

Hovered over main menu item (Electronics) at (196, 135) on #menu-item-46
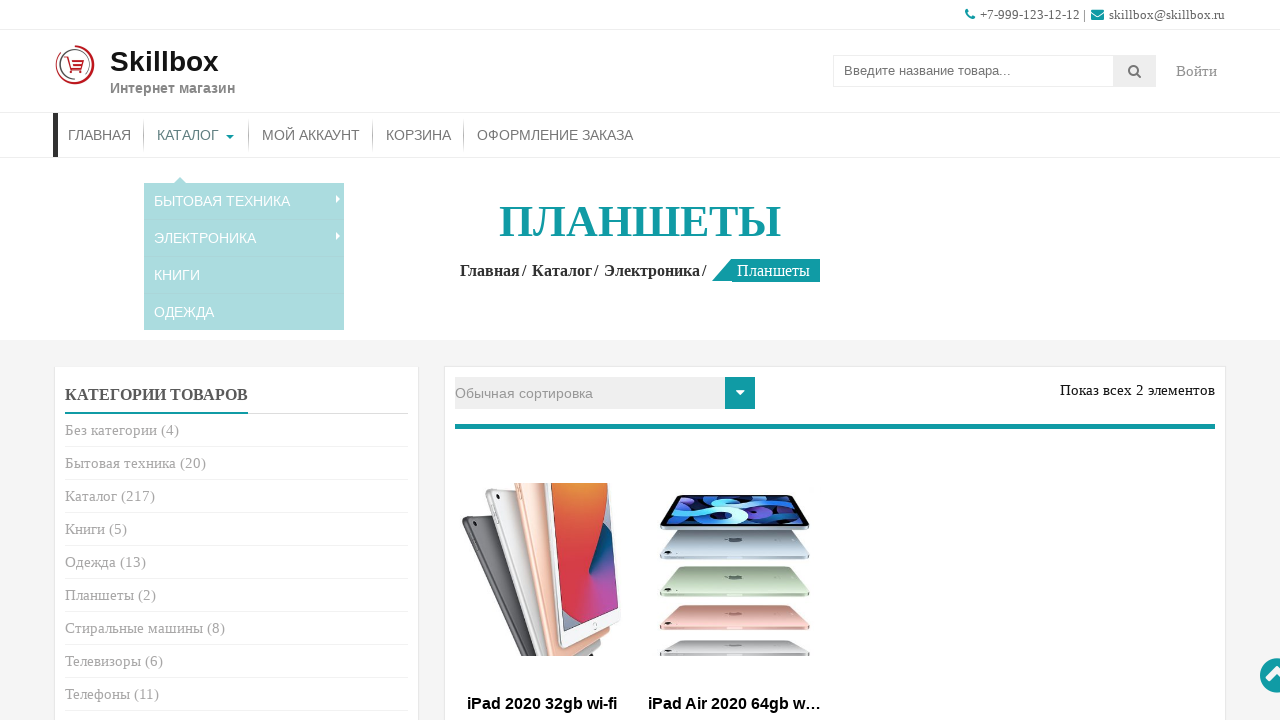

Hovered over submenu item at (244, 225) on #menu-item-47
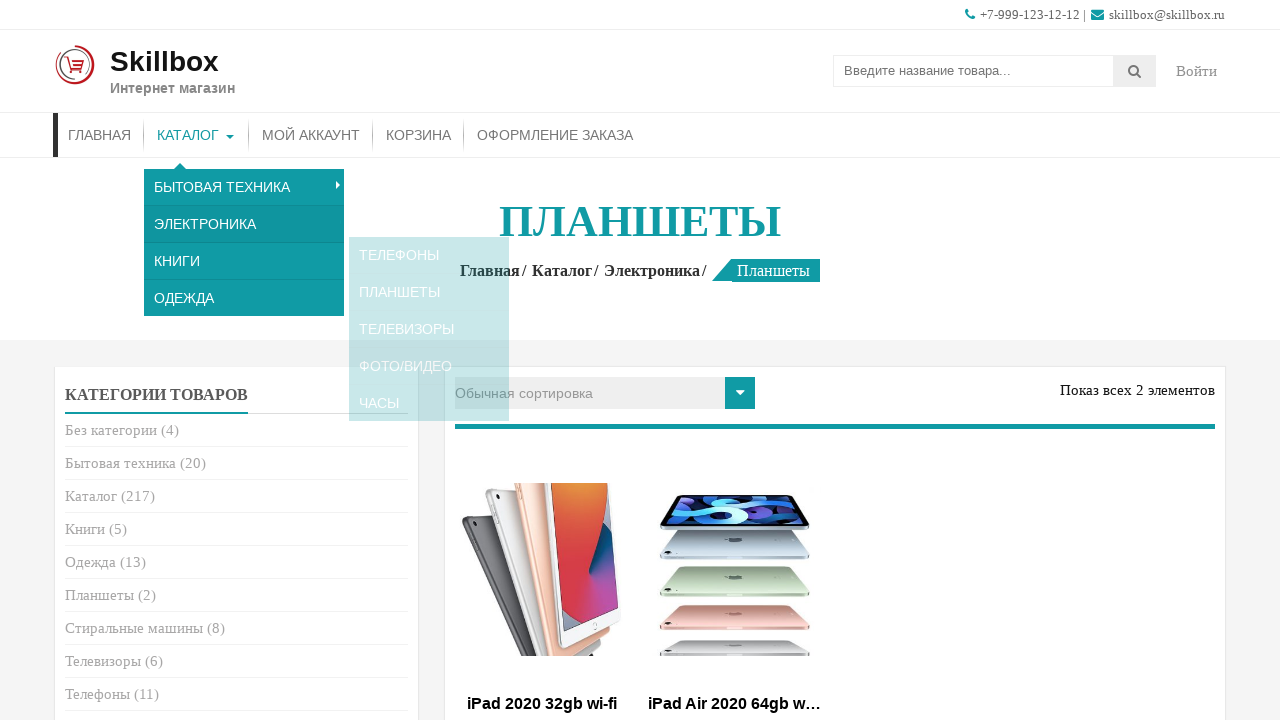

Hovered over TVs category at (429, 298) on #menu-item-118
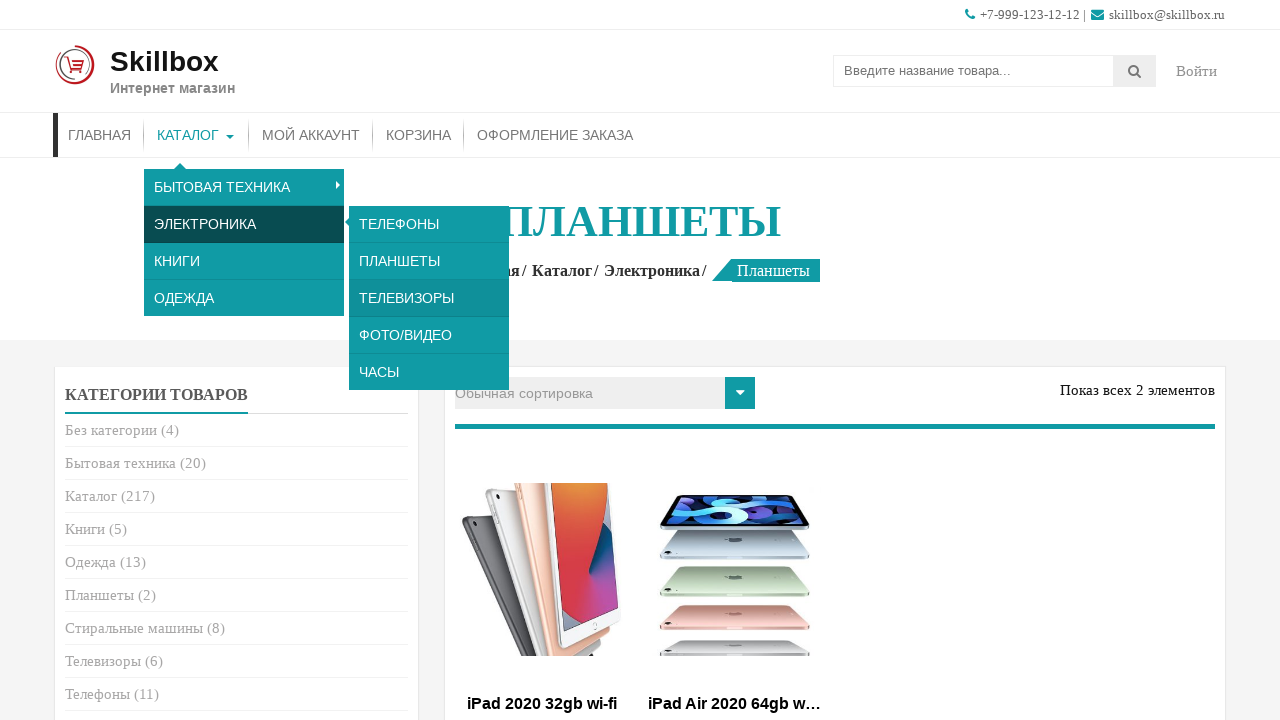

Clicked on TVs category at (429, 298) on #menu-item-118
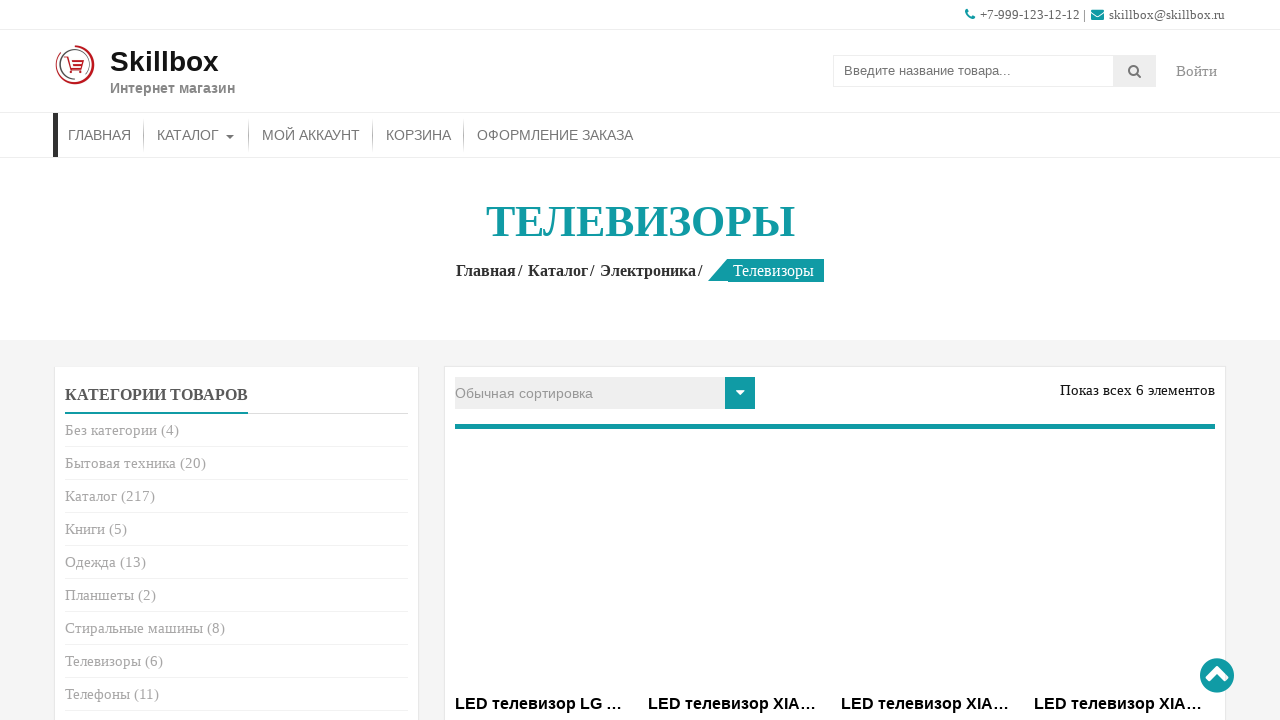

TVs page loaded with 'Телевизоры' heading
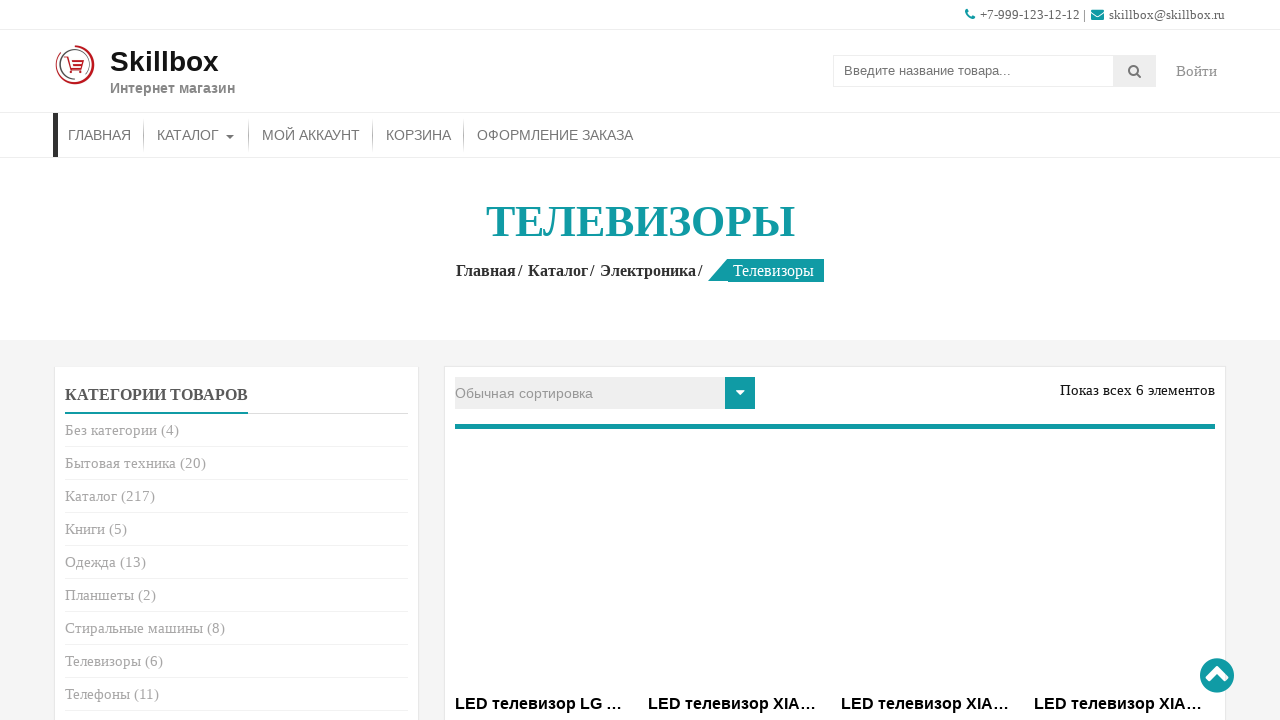

Hovered over main menu item (Electronics) at (196, 135) on #menu-item-46
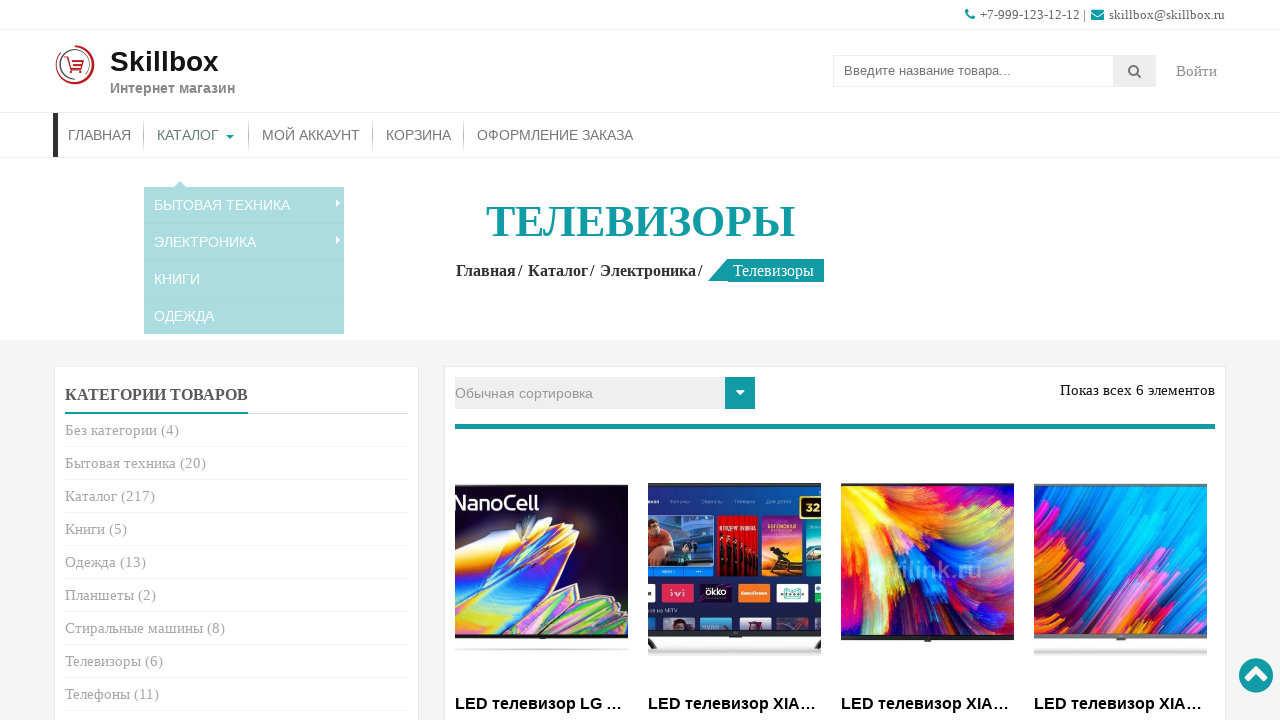

Hovered over submenu item at (244, 224) on #menu-item-47
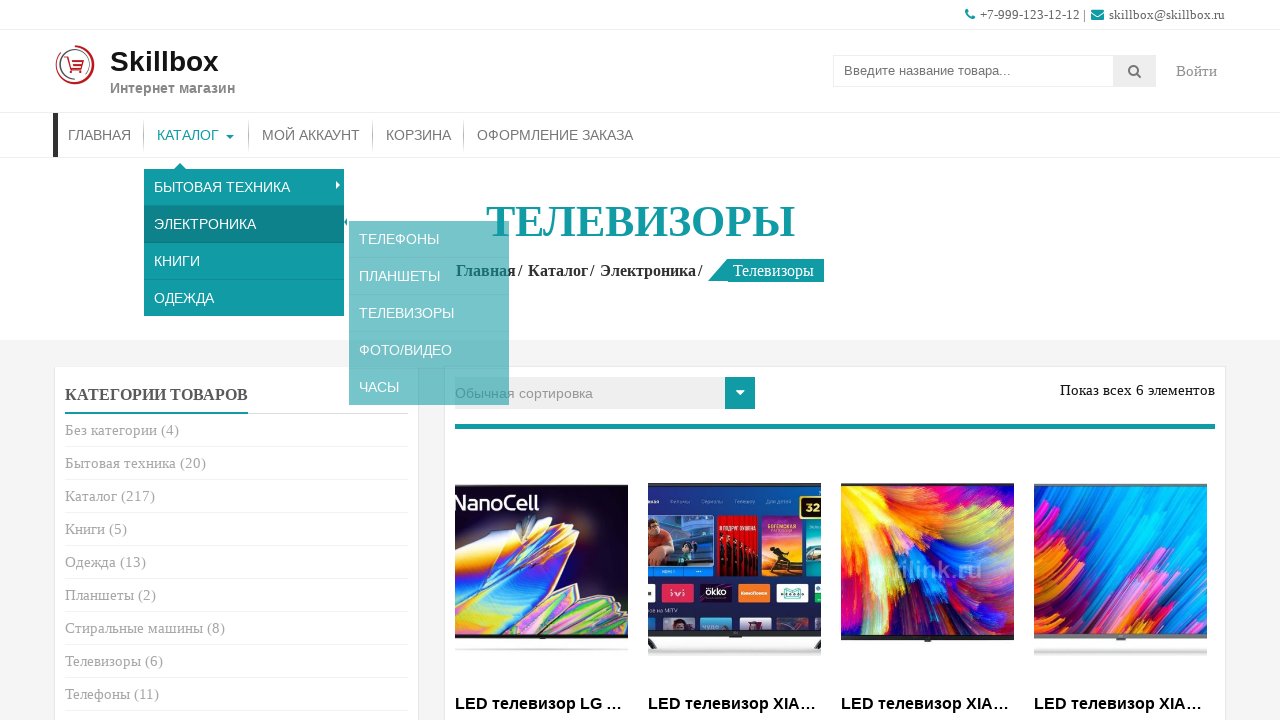

Hovered over PHOTO/VIDEO category at (429, 335) on #menu-item-117
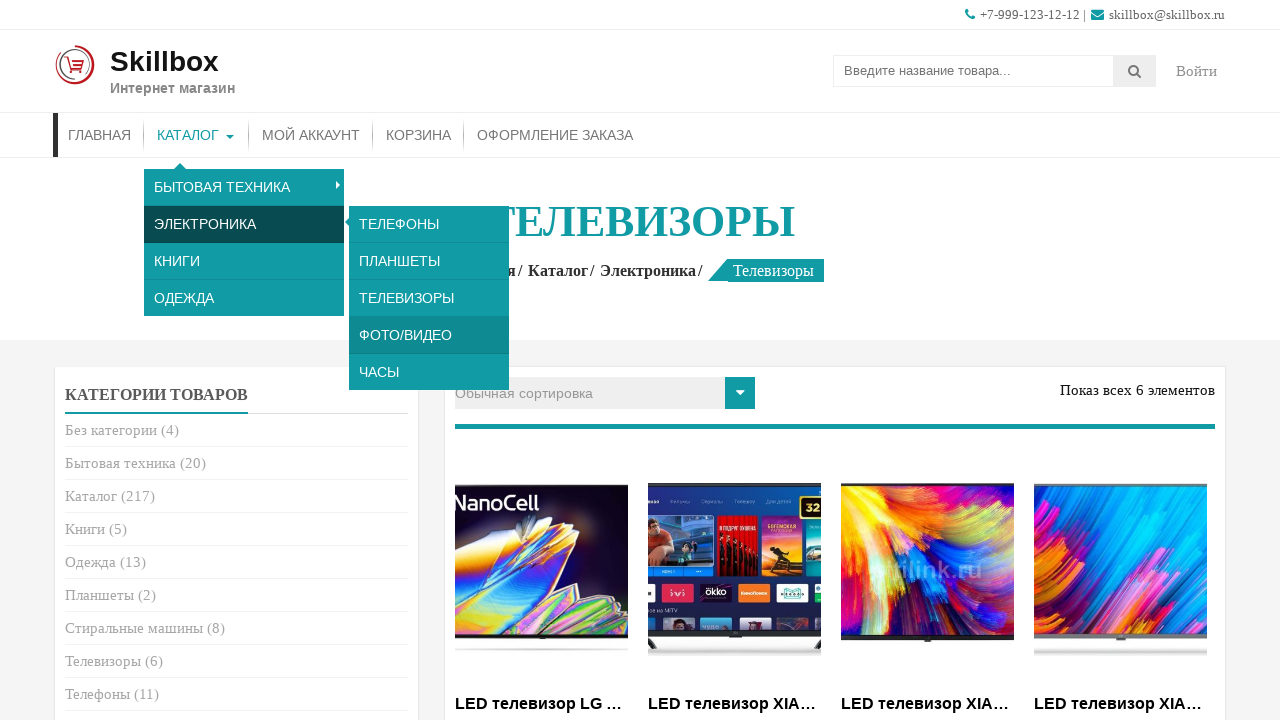

Clicked on PHOTO/VIDEO category at (429, 335) on #menu-item-117
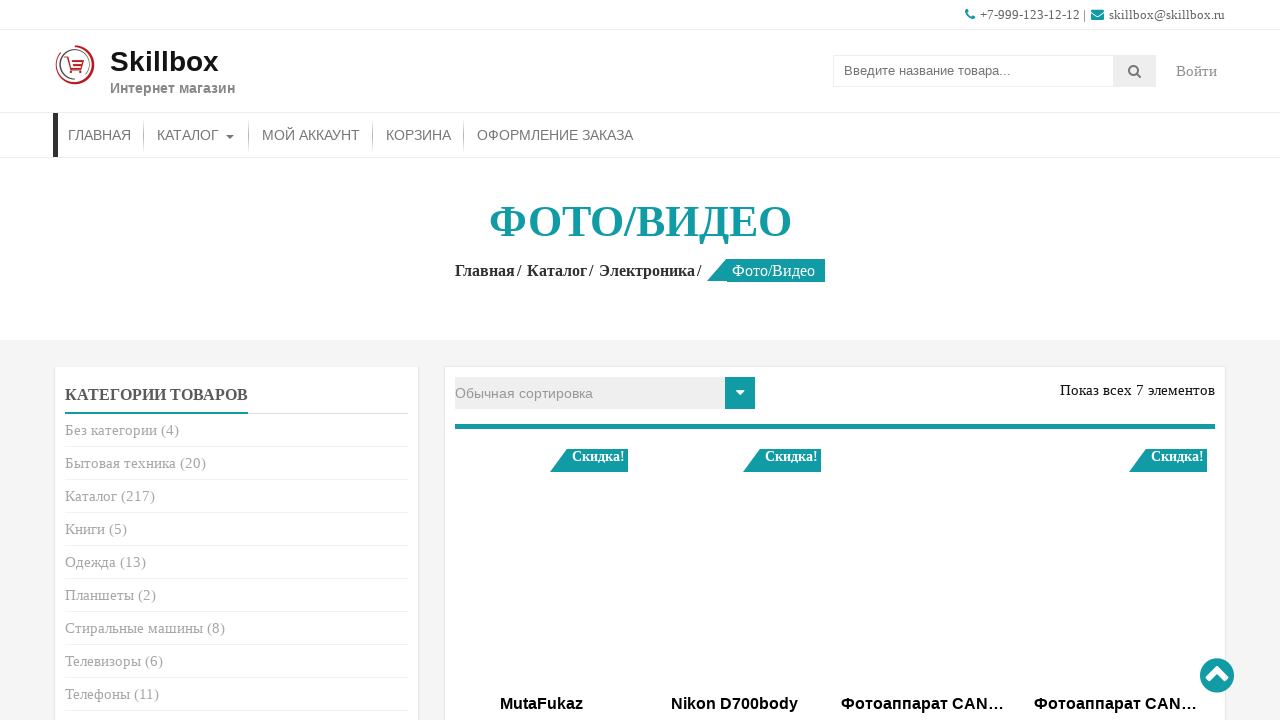

PHOTO/VIDEO page loaded with 'Фото/видео' heading
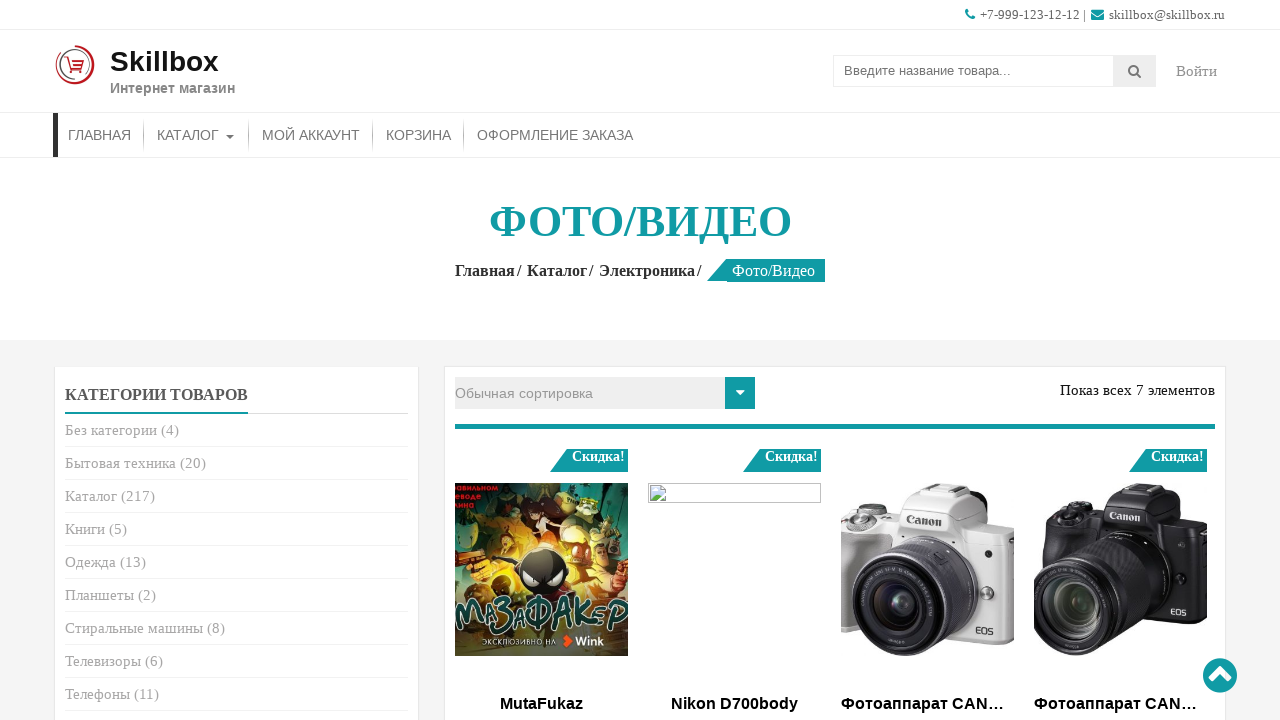

Hovered over main menu item (Electronics) at (196, 135) on #menu-item-46
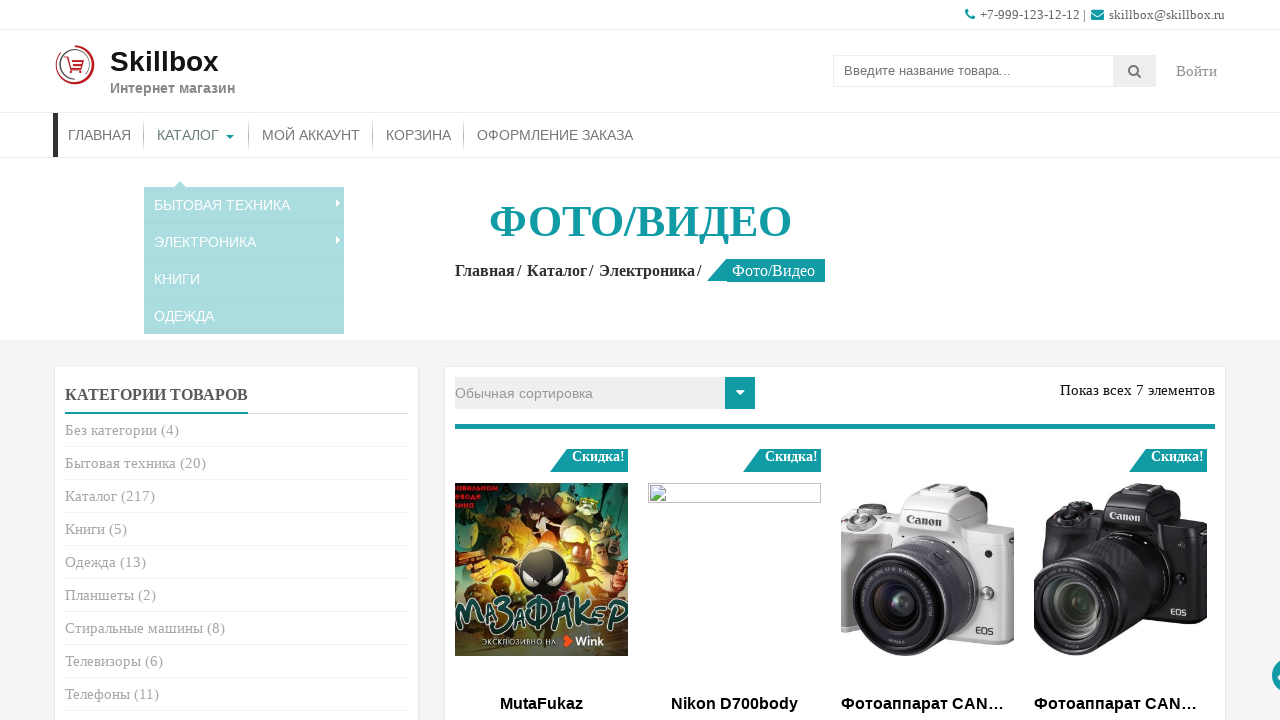

Hovered over submenu item at (244, 224) on #menu-item-47
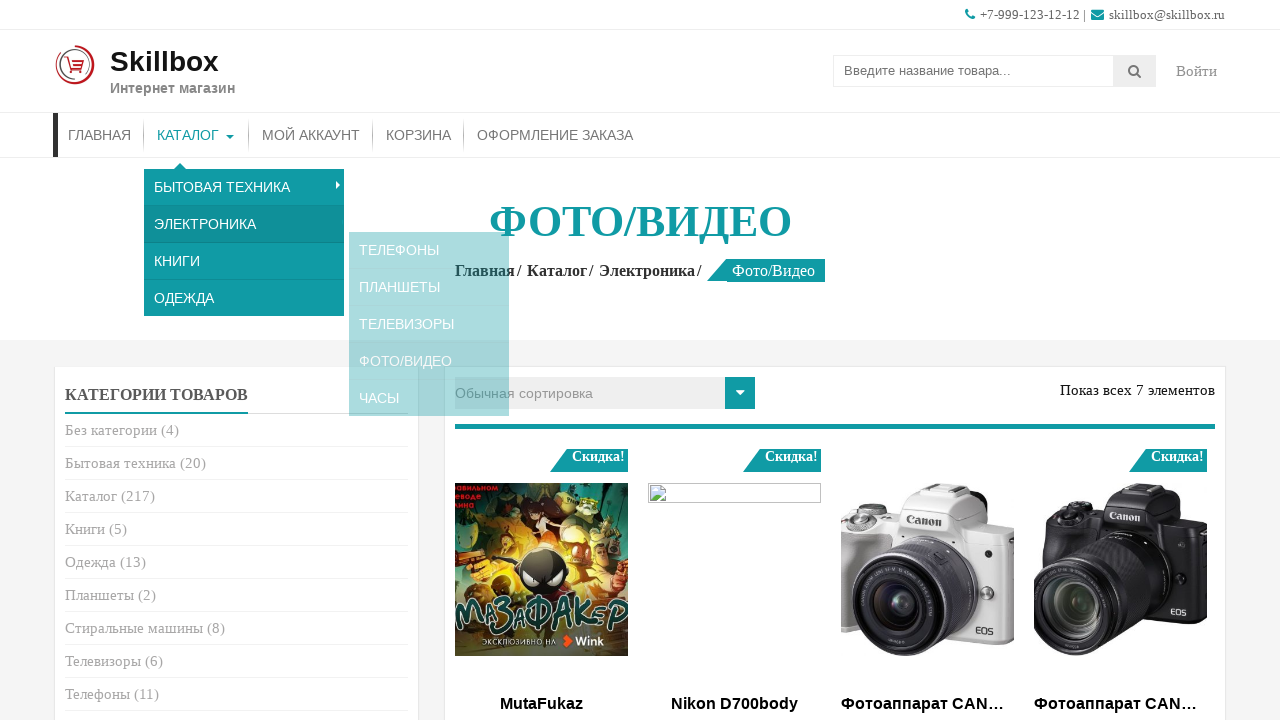

Hovered over WATCHES category at (429, 372) on #menu-item-115
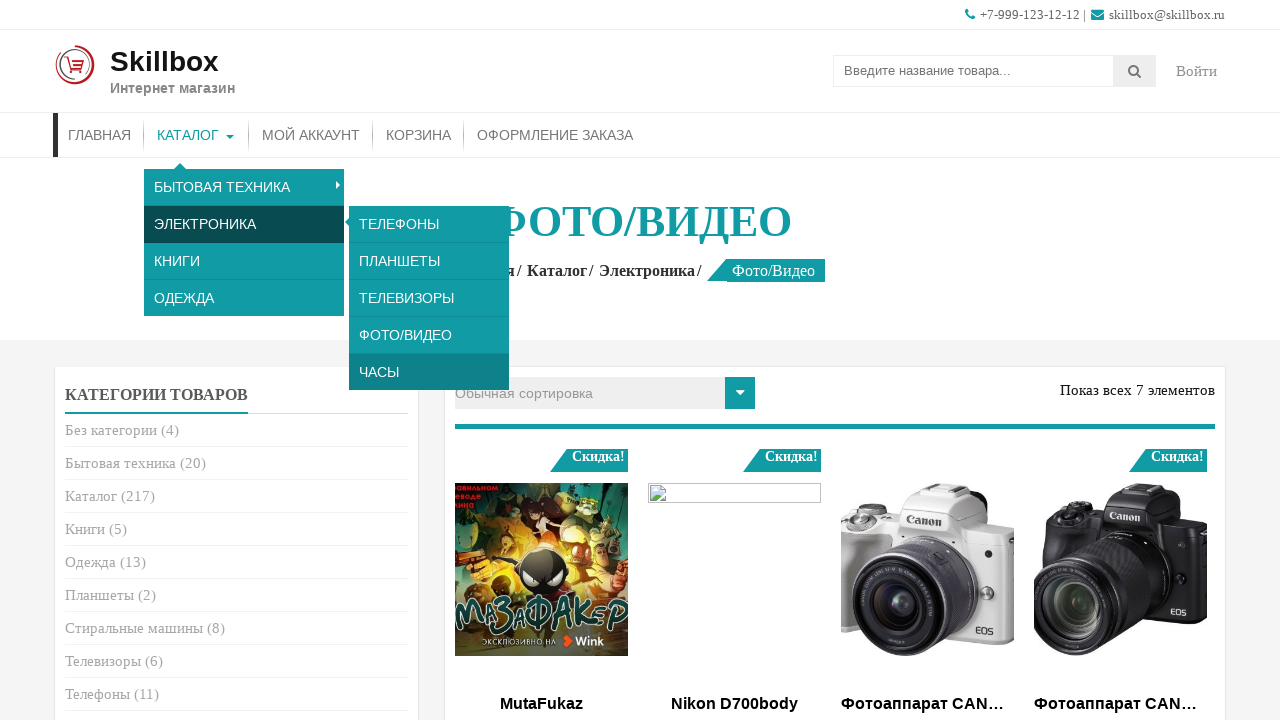

Clicked on WATCHES category at (429, 372) on #menu-item-115
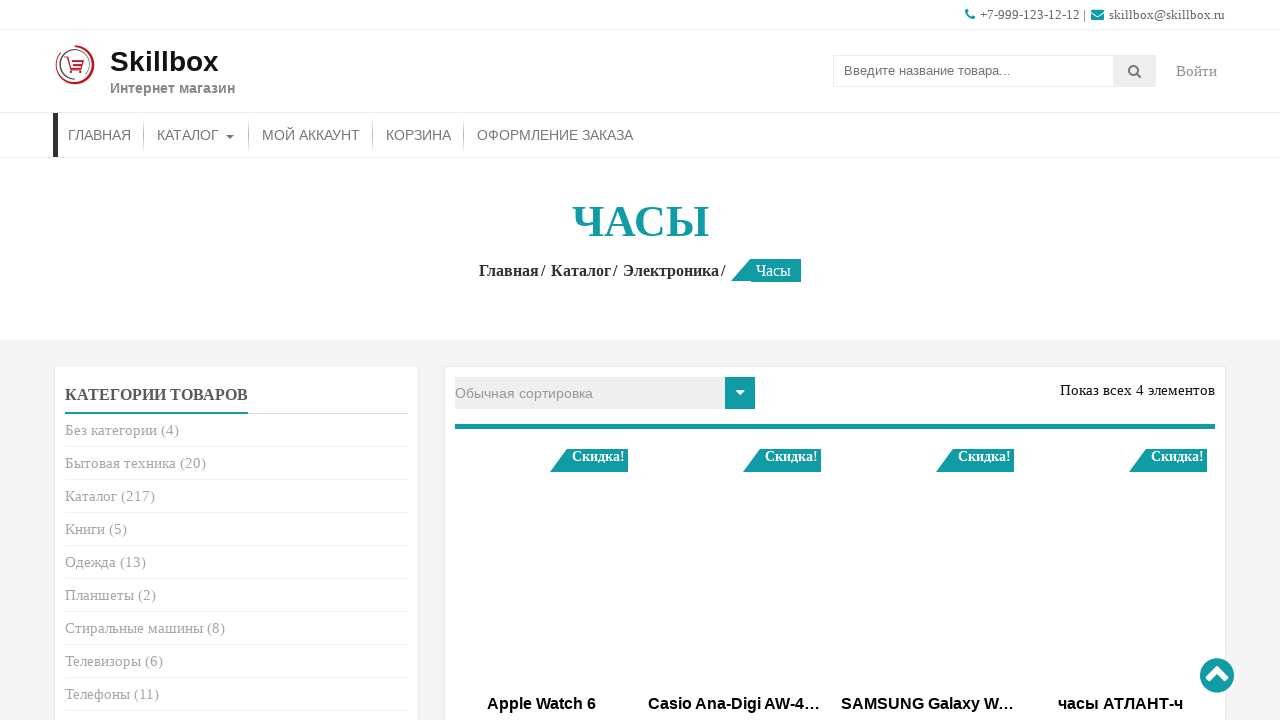

WATCHES page loaded with 'Часы' heading
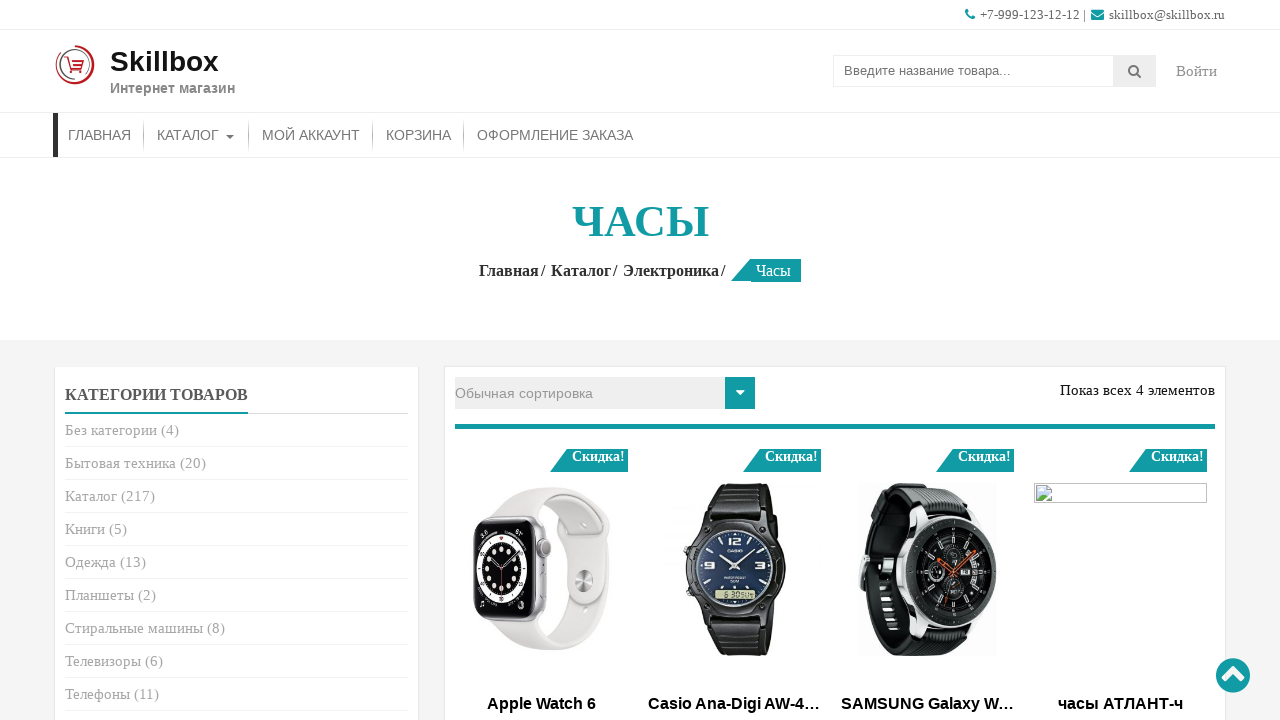

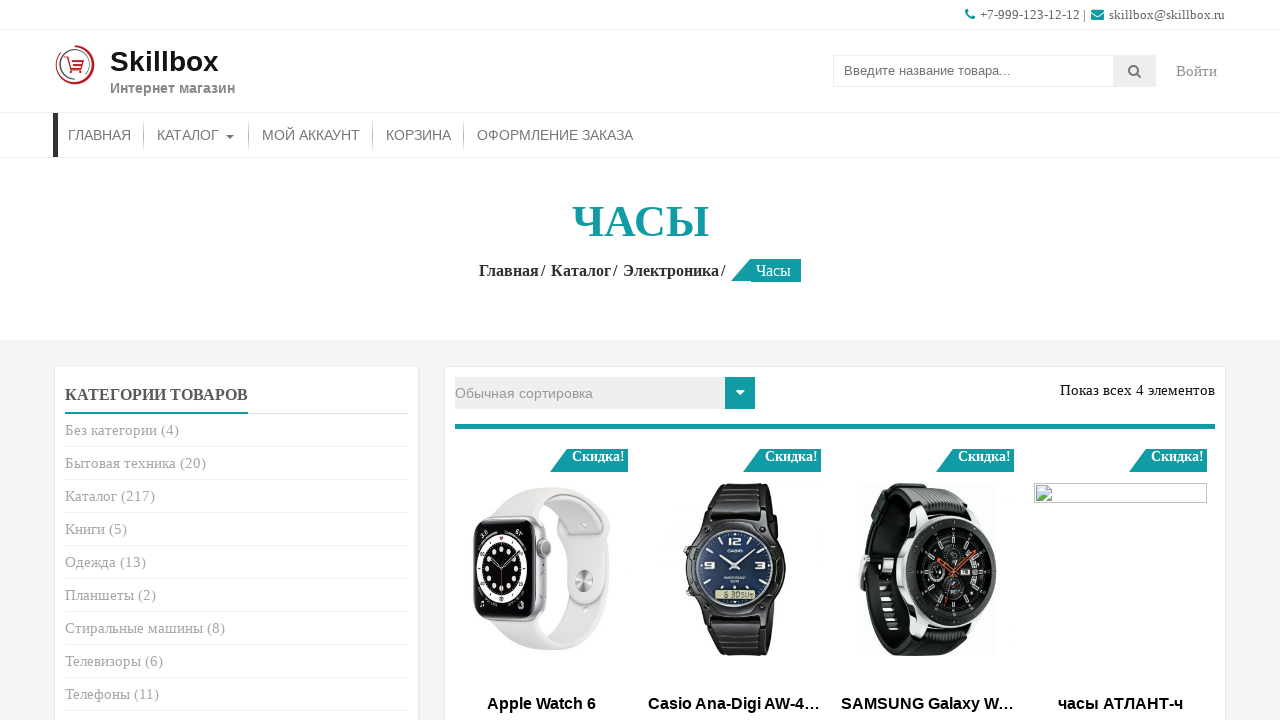